Navigates through multiple top lists pages to verify Shakespeare language appears in the rankings.

Starting URL: http://www.99-bottles-of-beer.net/

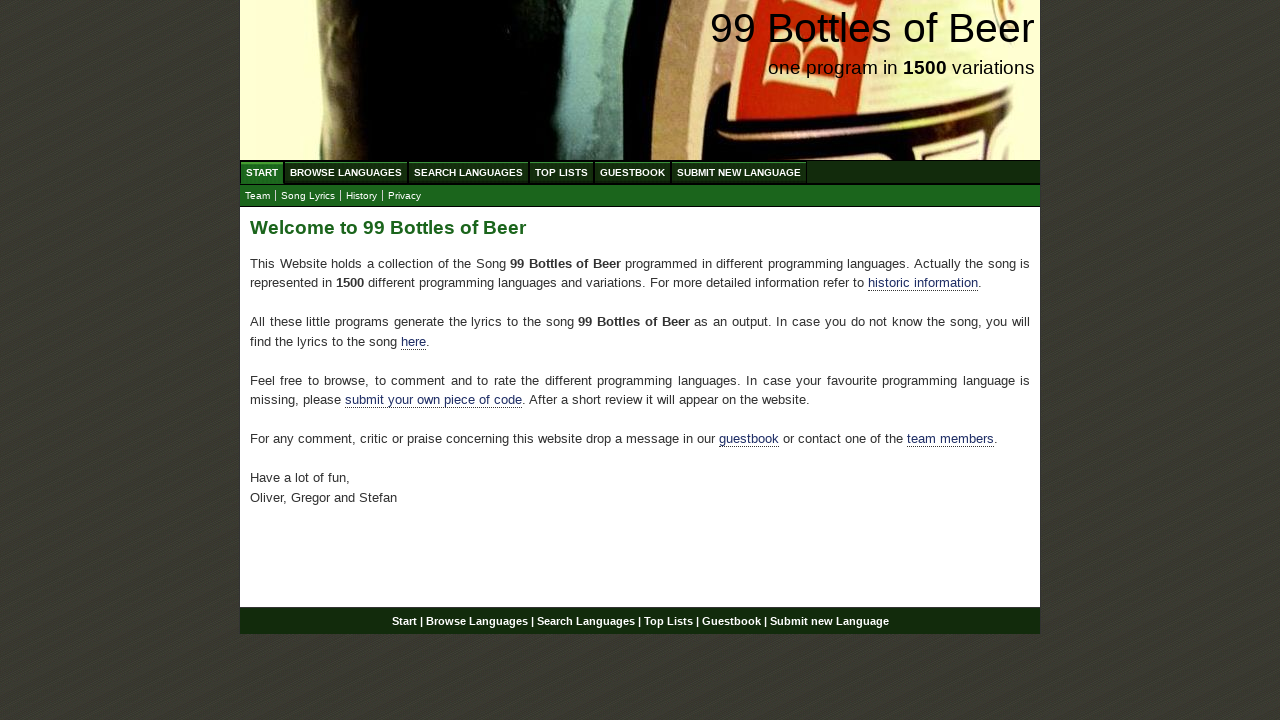

Clicked on 'Top Lists' menu at (562, 172) on xpath=//ul[@id='menu']/li/a[@href='/toplist.html']
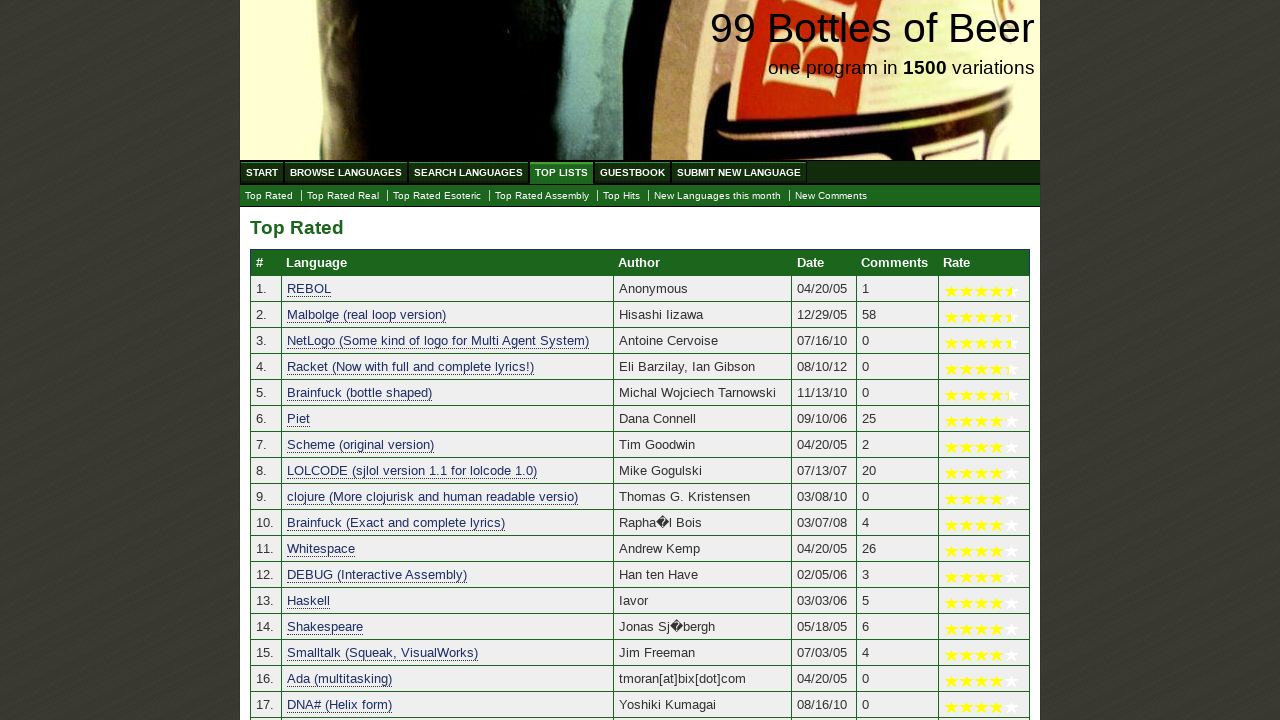

Top list table loaded
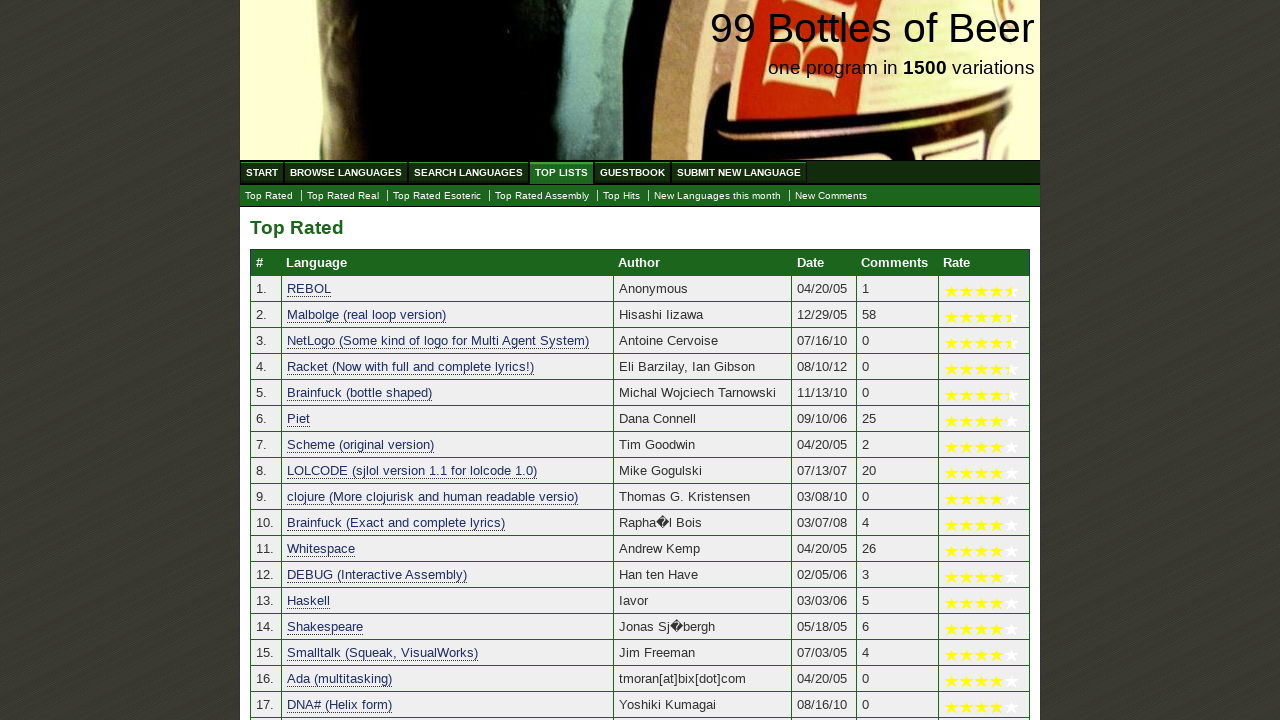

Clicked on 'Top Rated Esoteric' submenu at (437, 196) on xpath=//ul[@id='submenu']/li/a[@href='./toplist_esoteric.html']
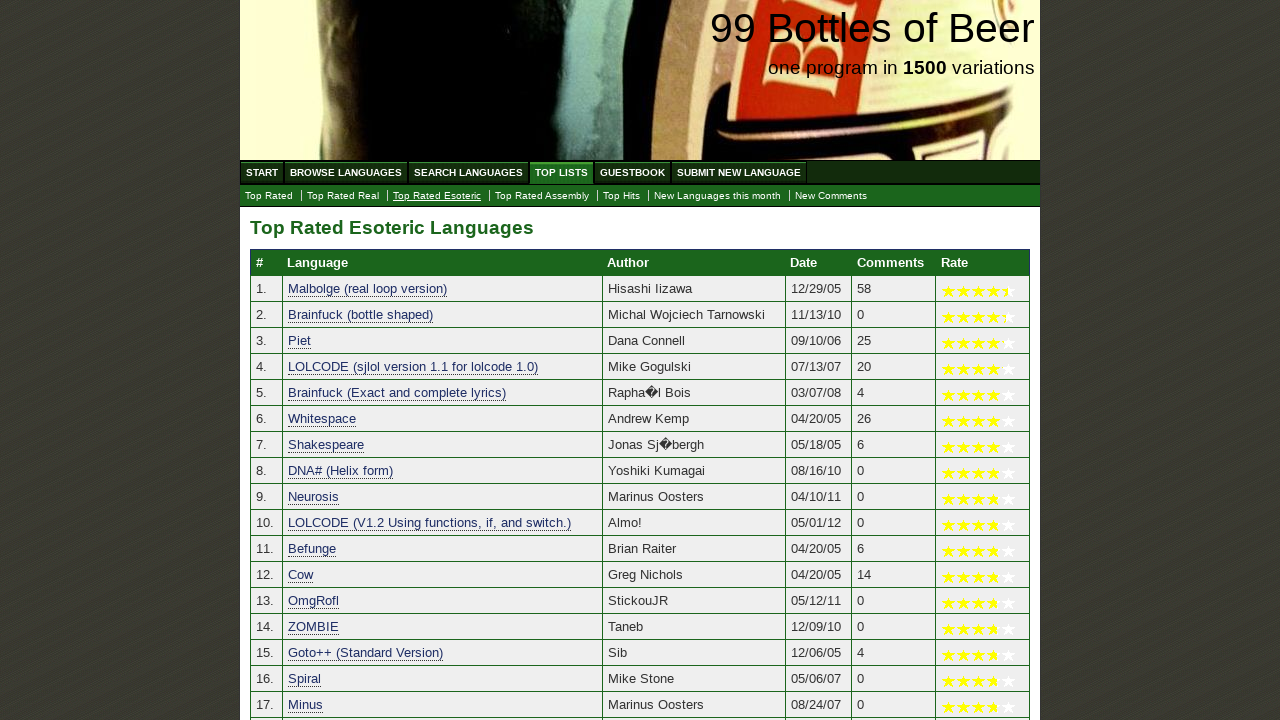

Esoteric languages list loaded
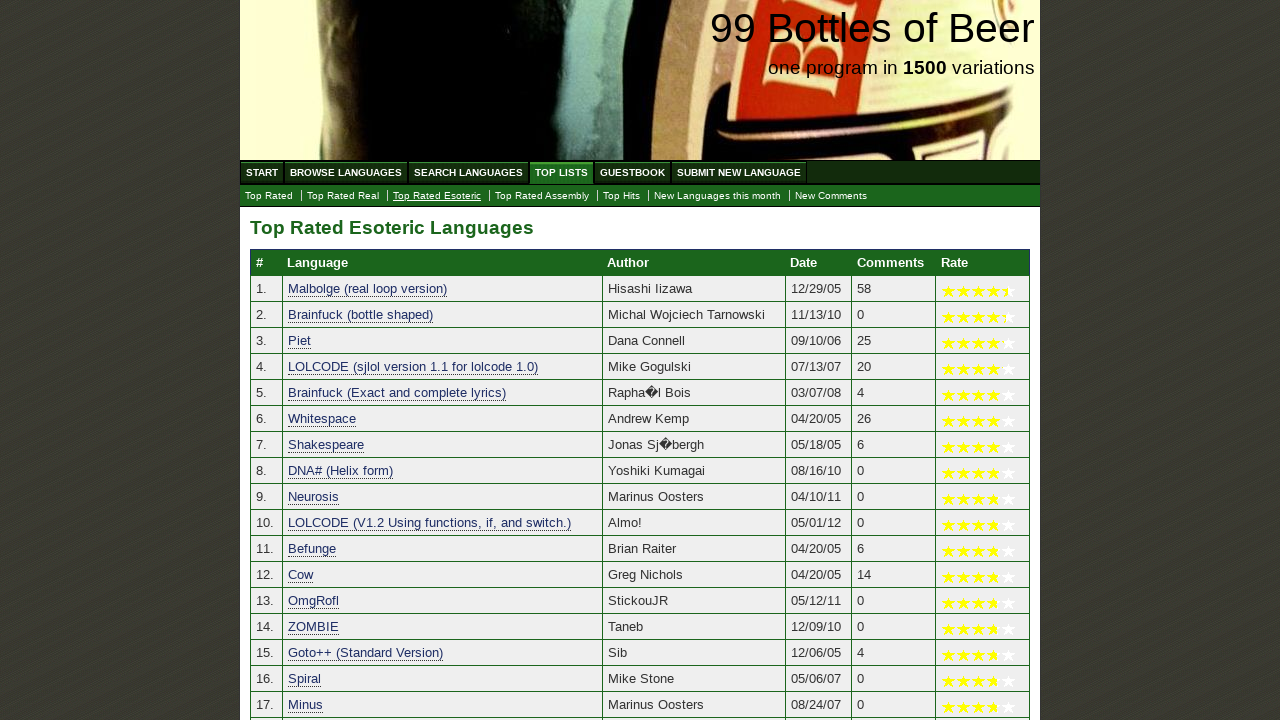

Clicked on 'Top Hits' submenu at (622, 196) on xpath=//ul[@id='submenu']/li/a[@href='./tophits.html']
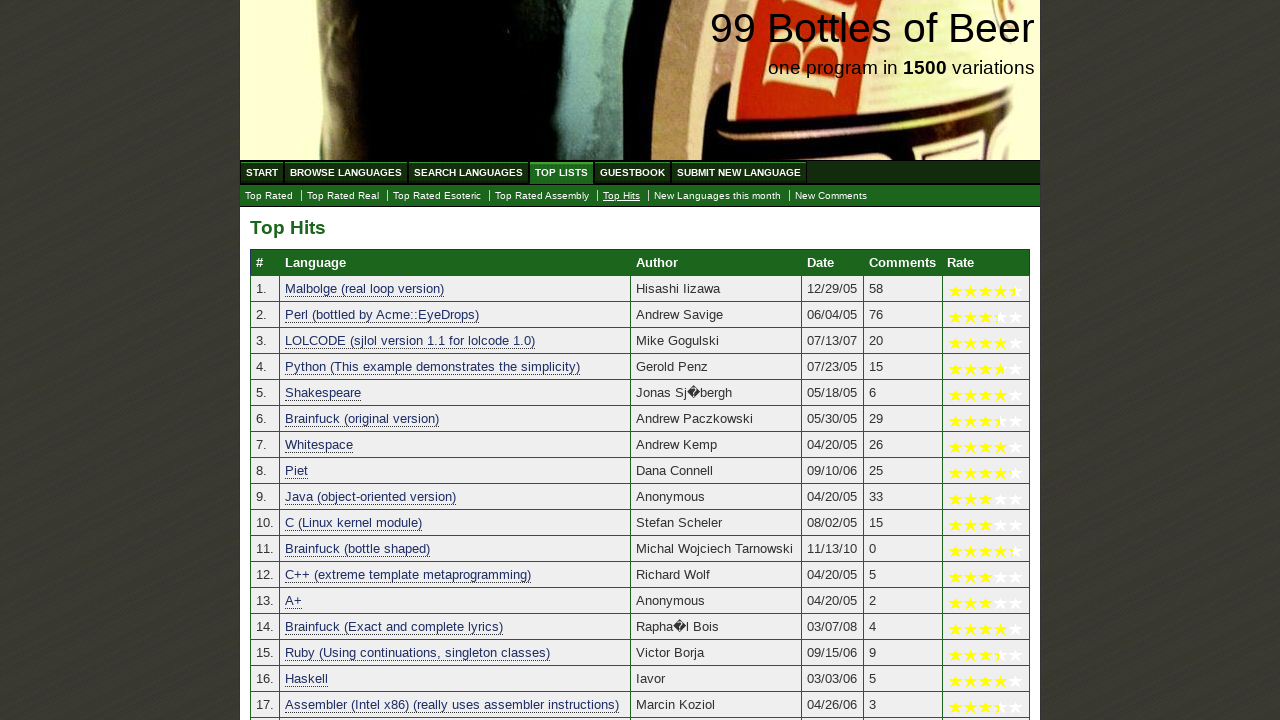

Top hits list loaded
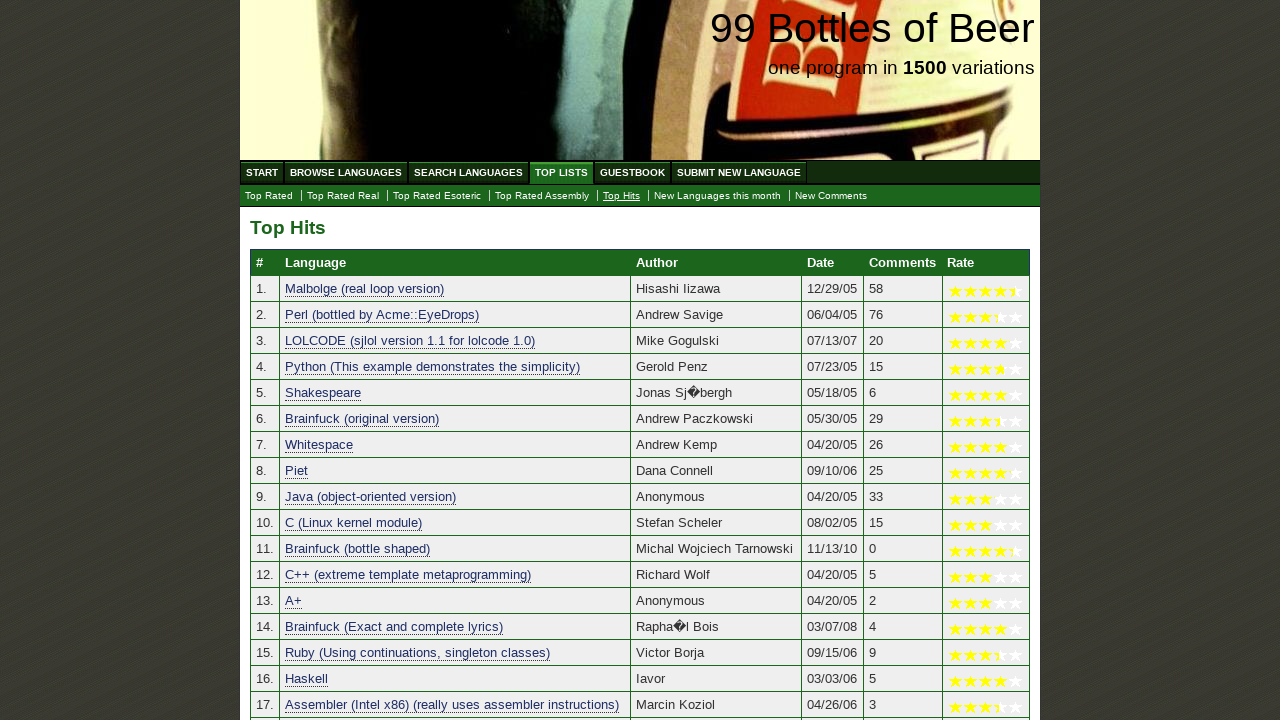

Clicked on 'Top Rated Real' submenu at (343, 196) on xpath=//ul[@id='submenu']/li/a[@href='./toplist_real.html']
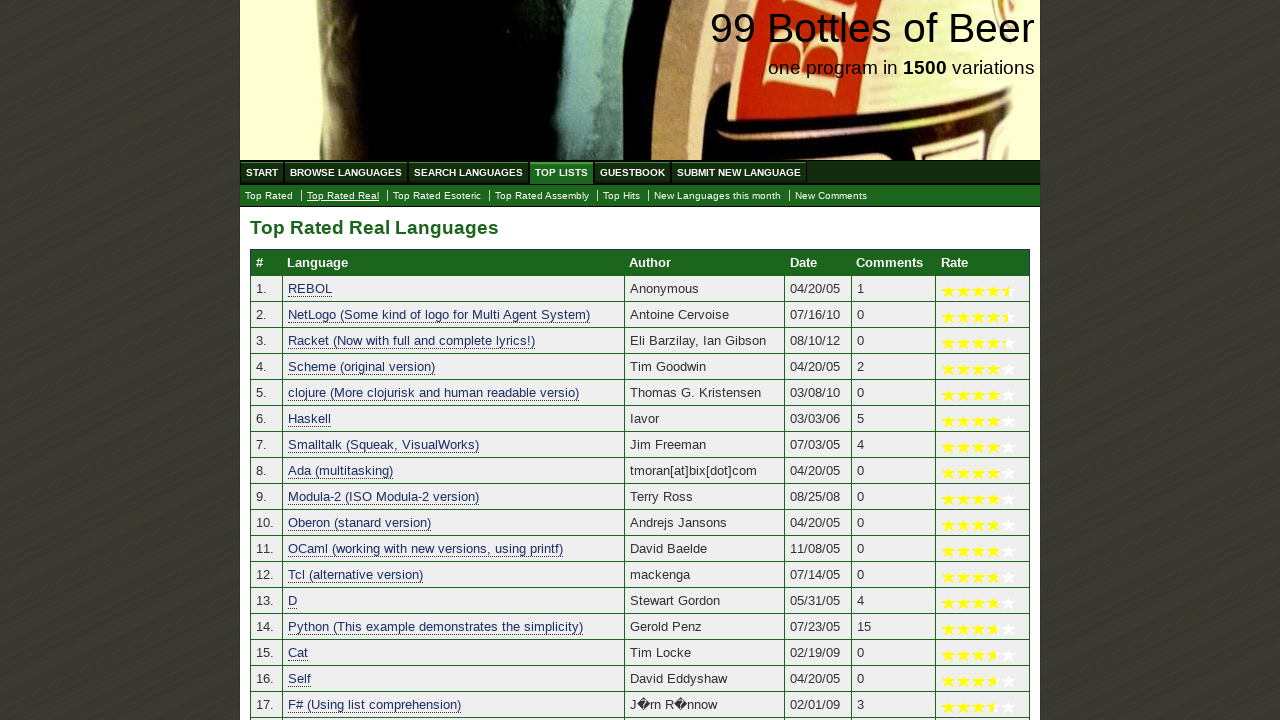

Real languages list loaded
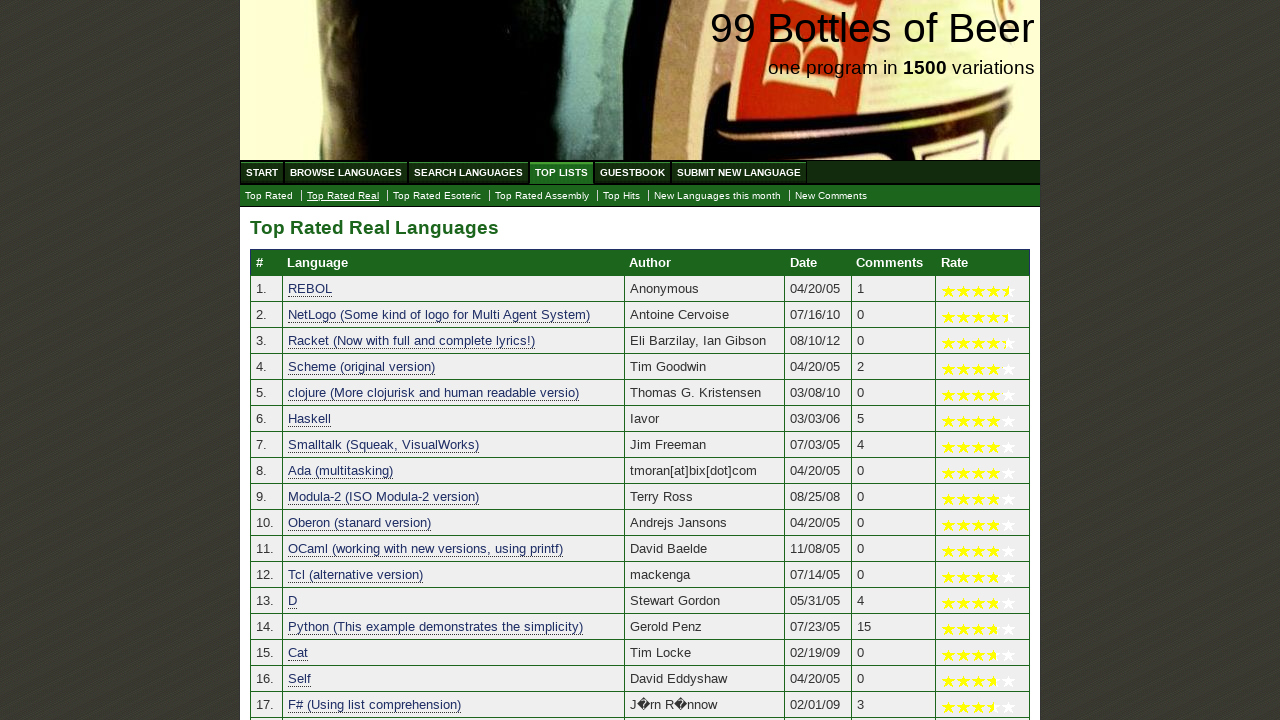

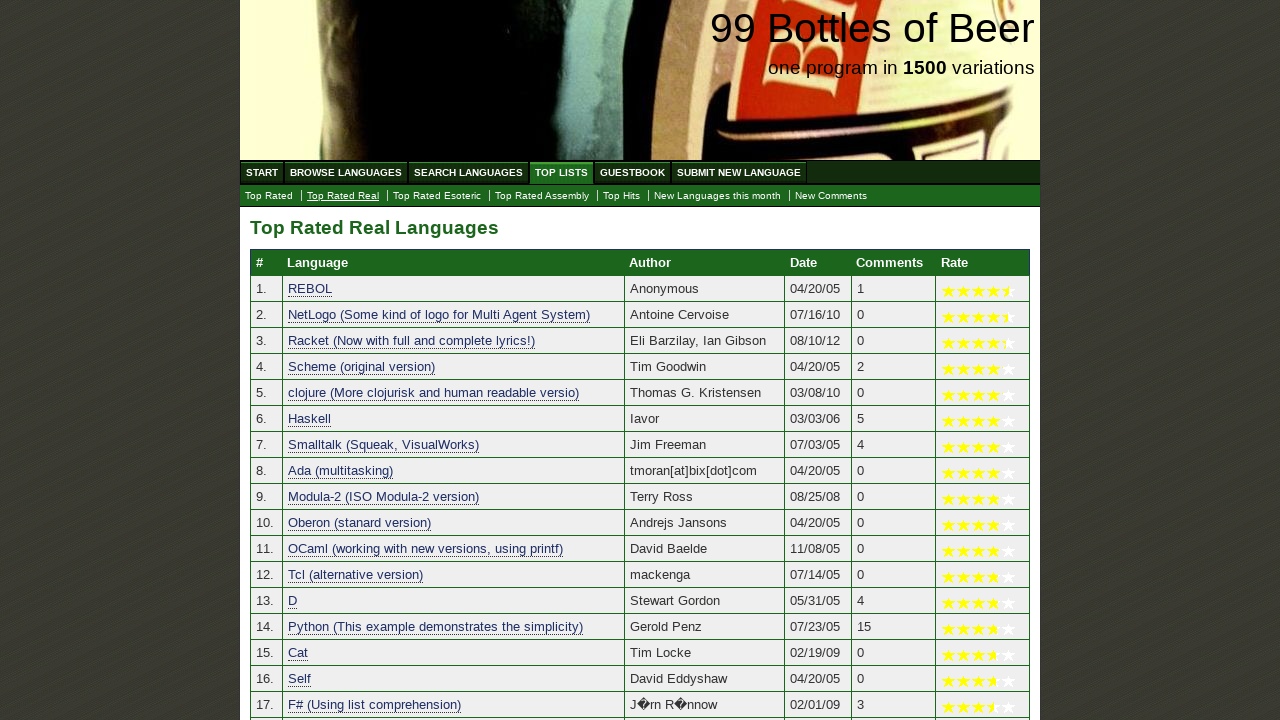